Tests the CSS color property of the forgot password link on the login page

Starting URL: https://www.inexi.ge/en/login

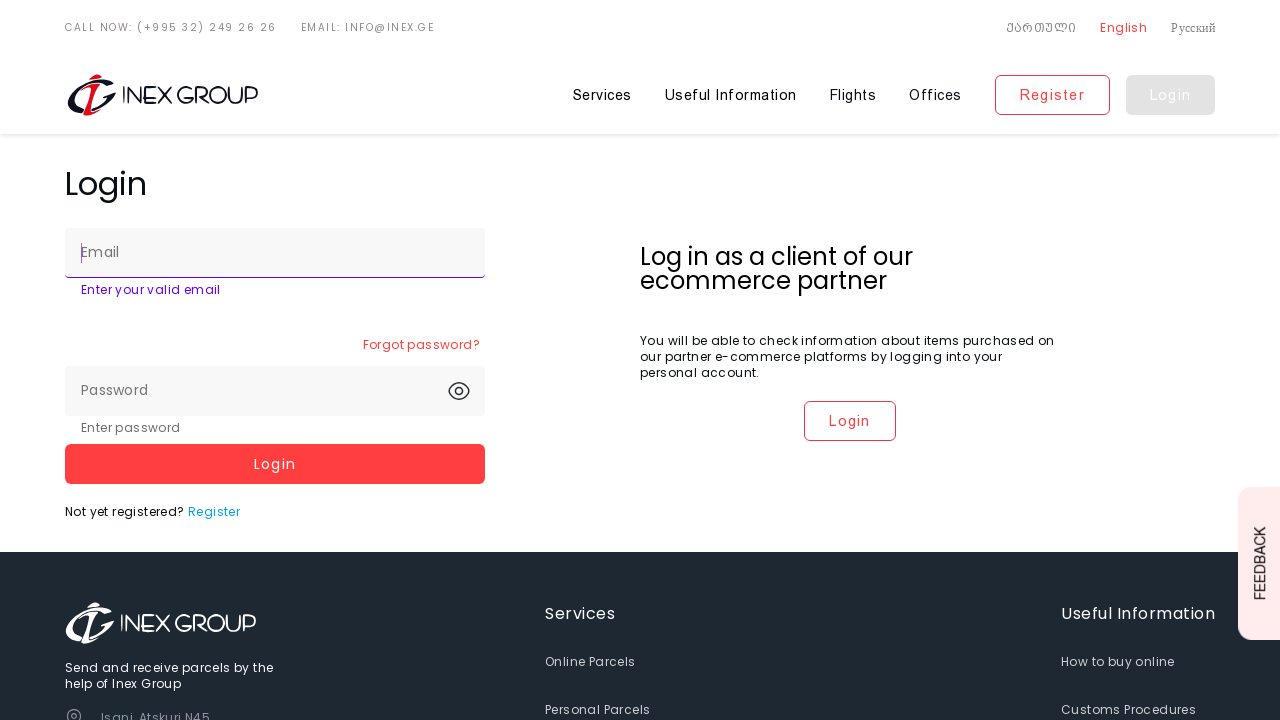

Waited for forgot password link to be visible
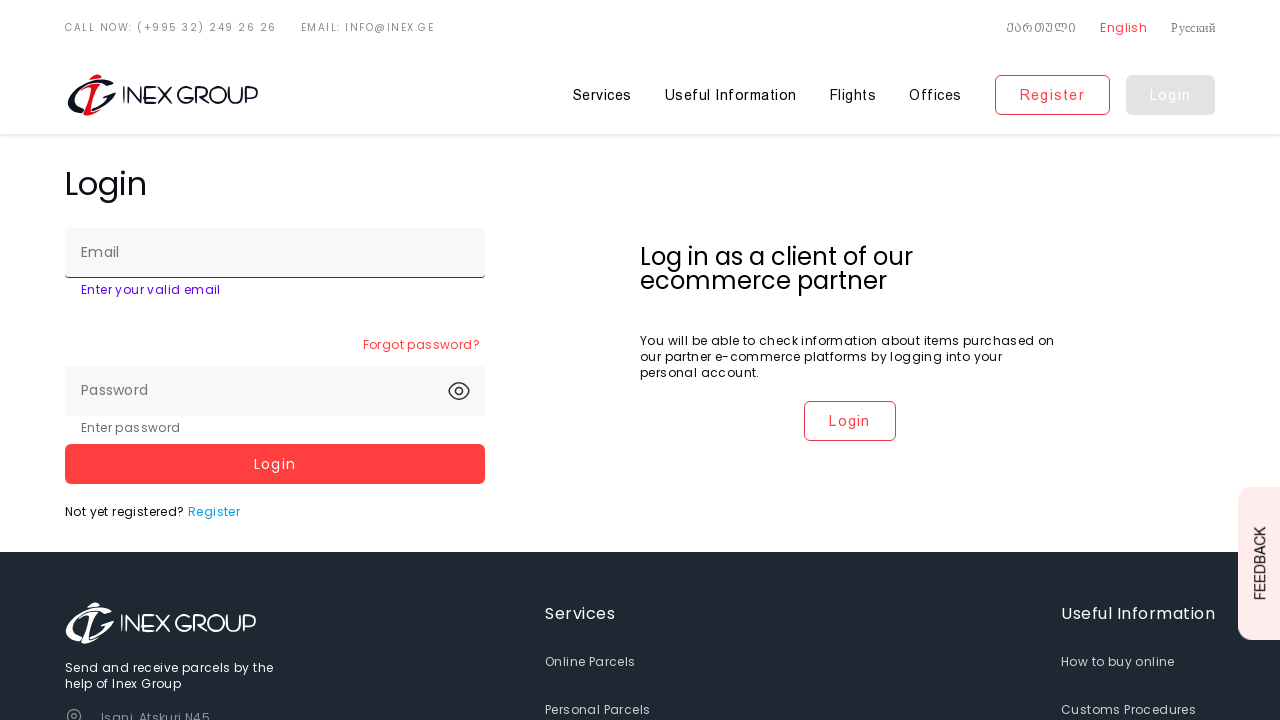

Scrolled forgot password link into view
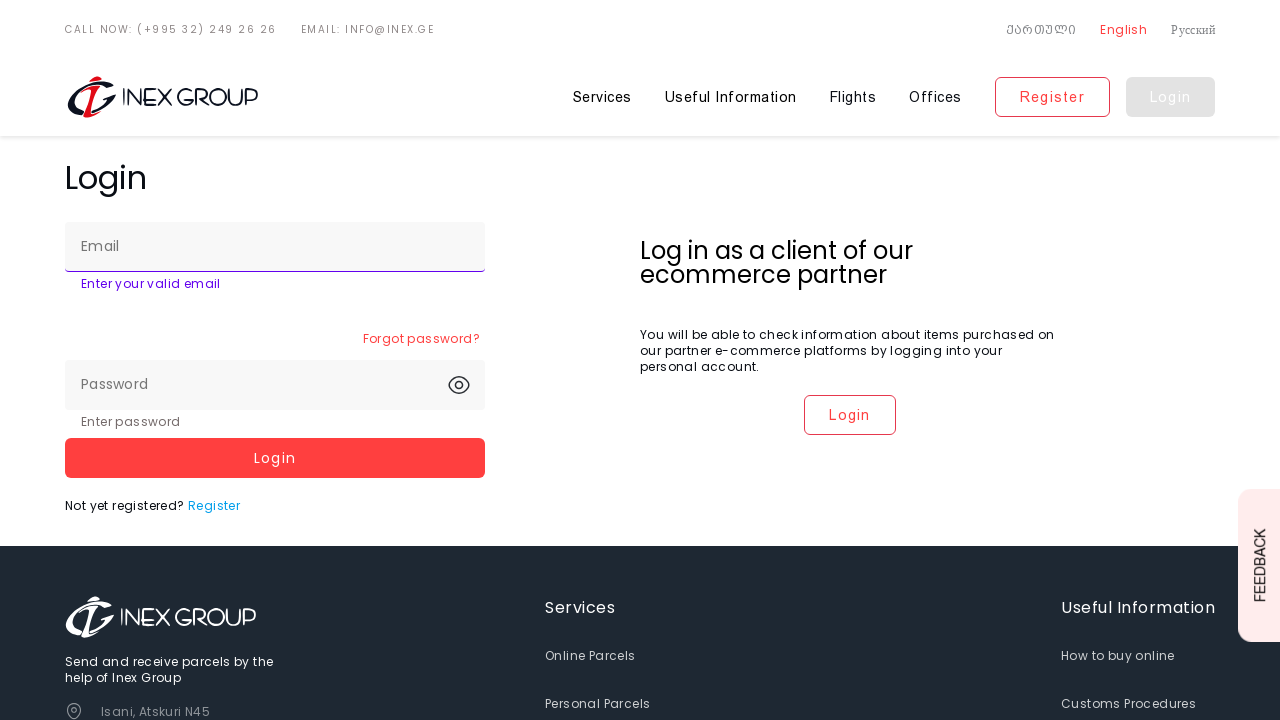

Retrieved computed CSS color property: rgb(255, 63, 63)
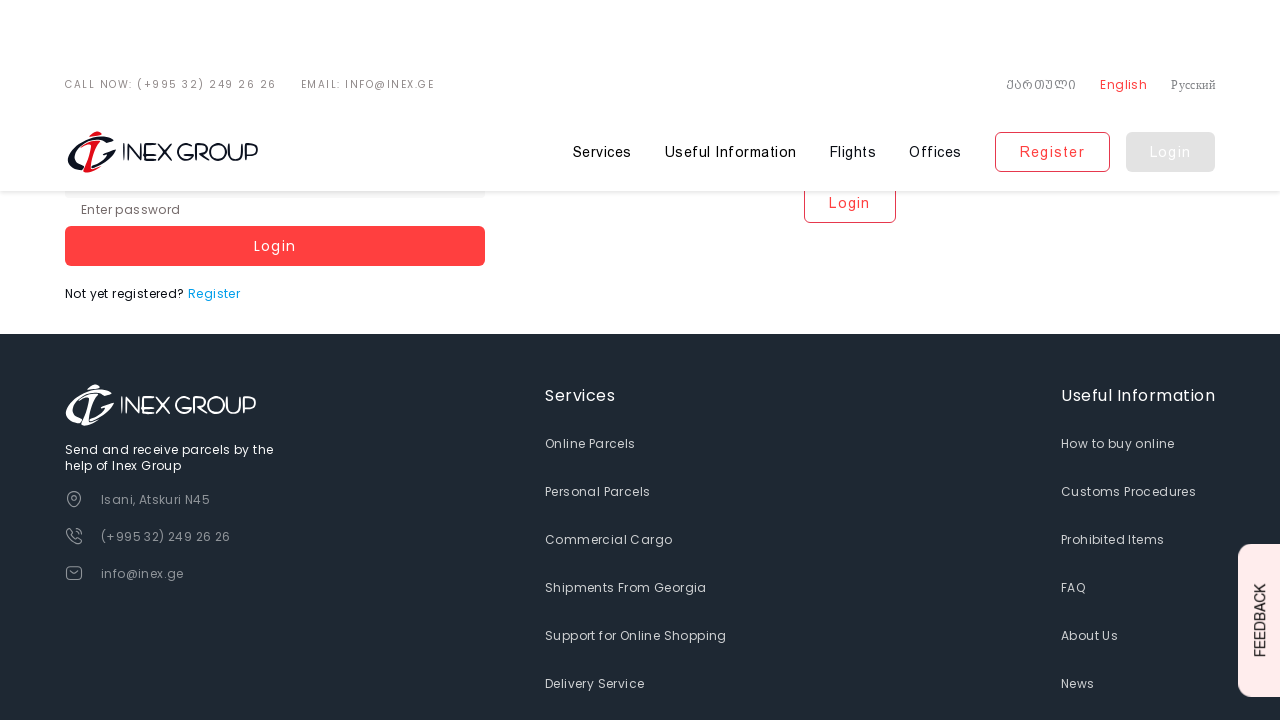

Verified forgot password link color matches expected red (rgb(255, 63, 63))
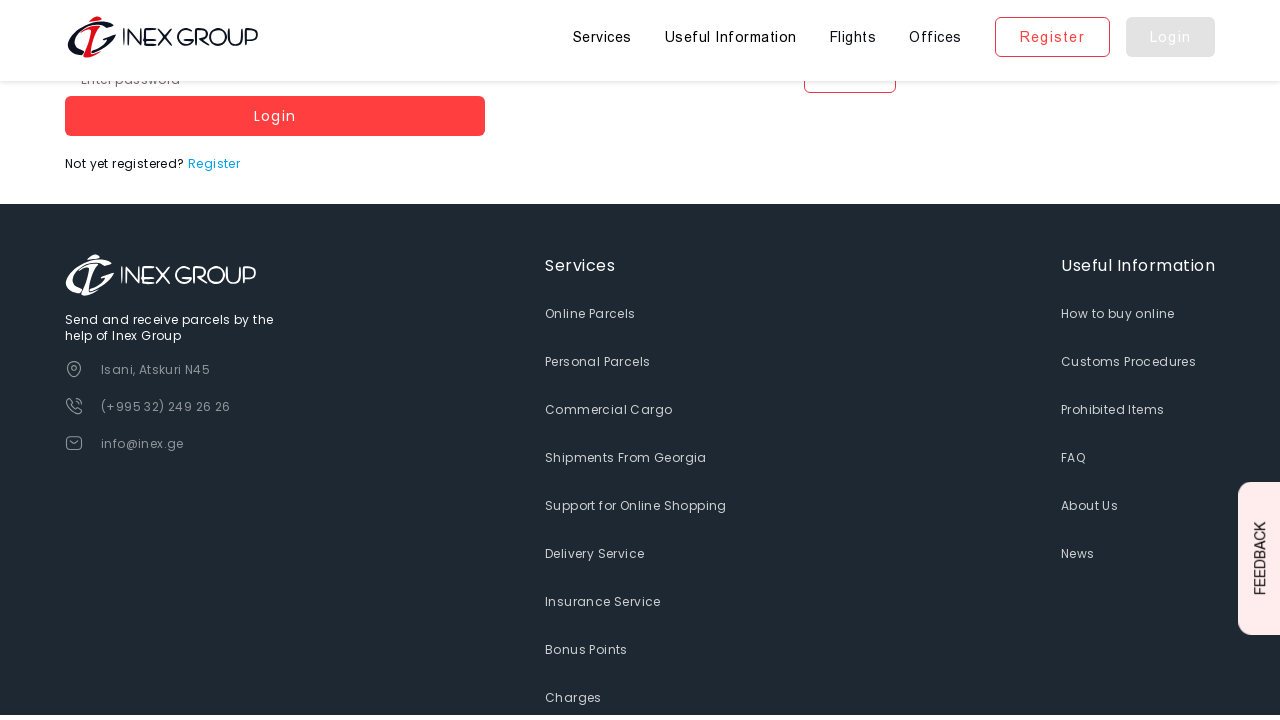

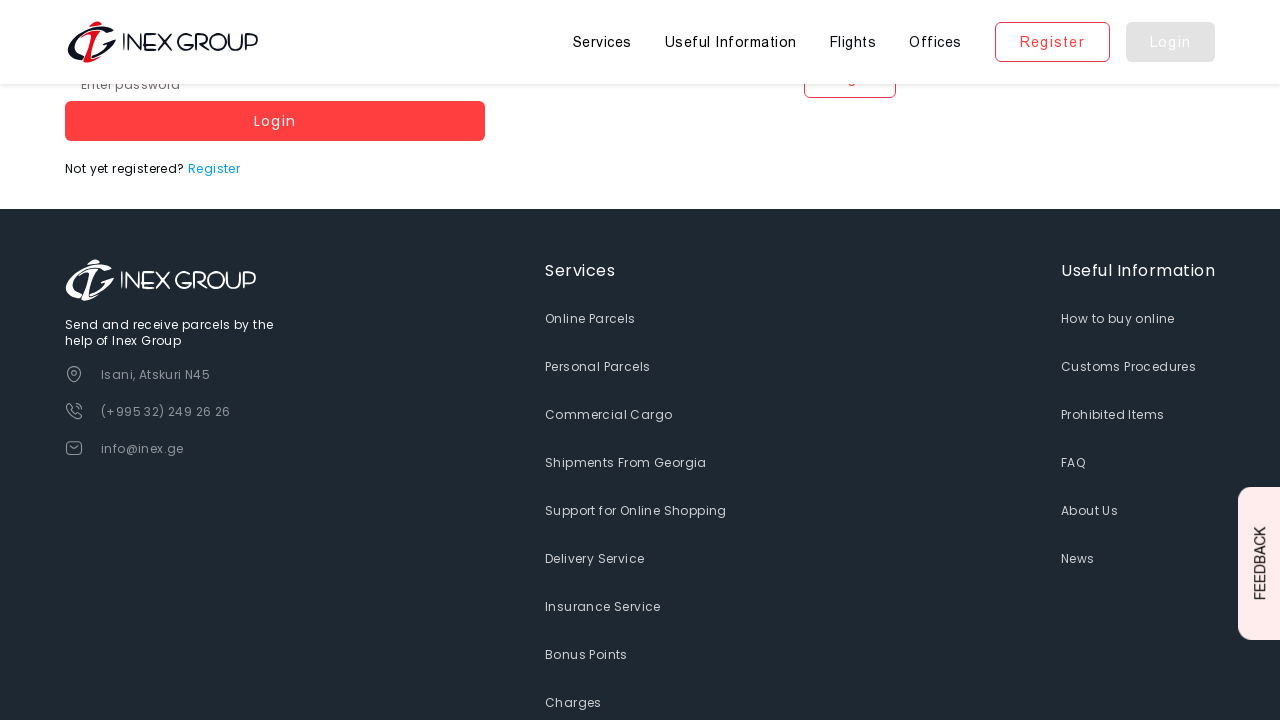